Tests Prevent Propagation tab with not-greedy inner droppable, verifying both inner and outer change color when dropping on inner

Starting URL: https://demoqa.com/droppable

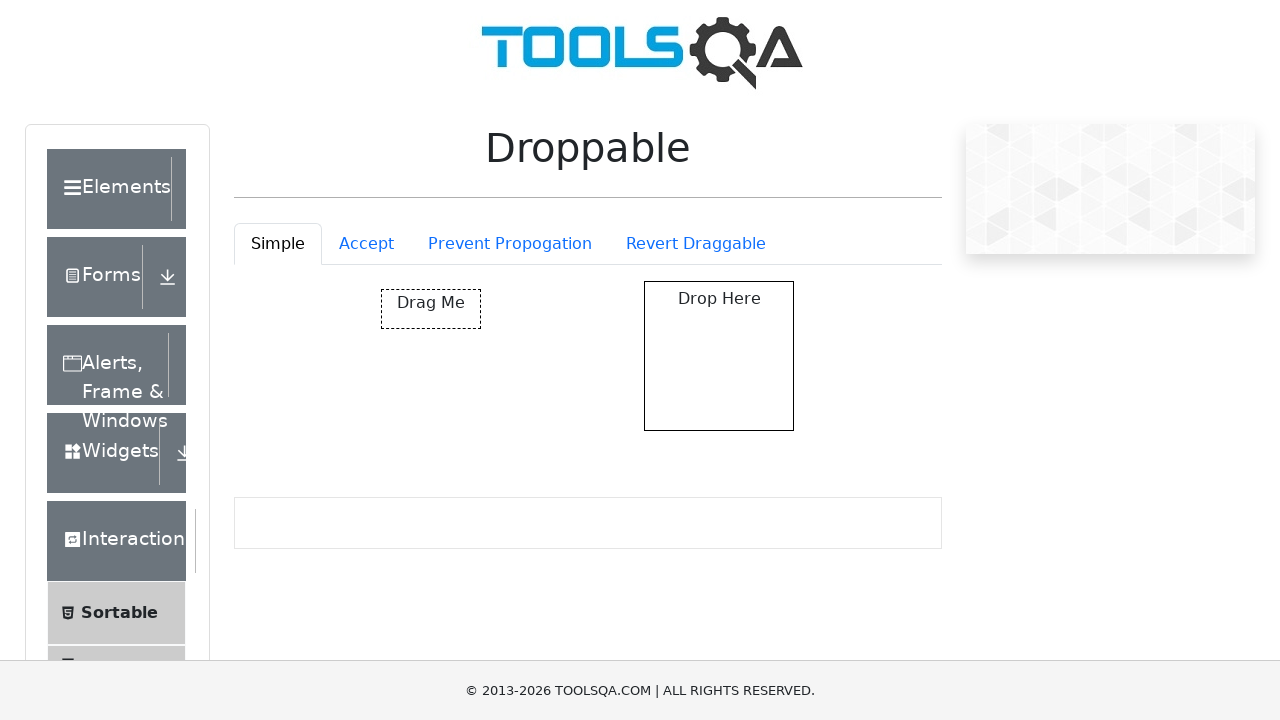

Clicked Prevent Propagation tab at (510, 244) on #droppableExample-tab-preventPropogation
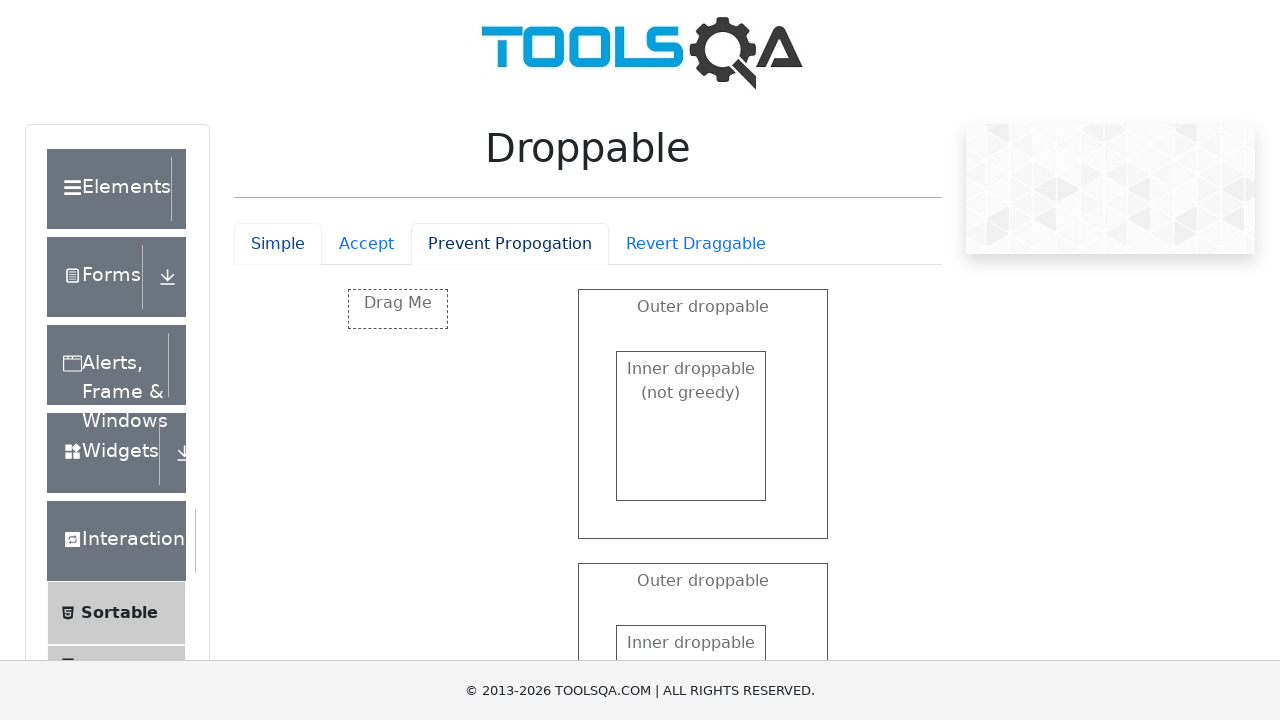

Waited for Prevent Propagation drop container to load
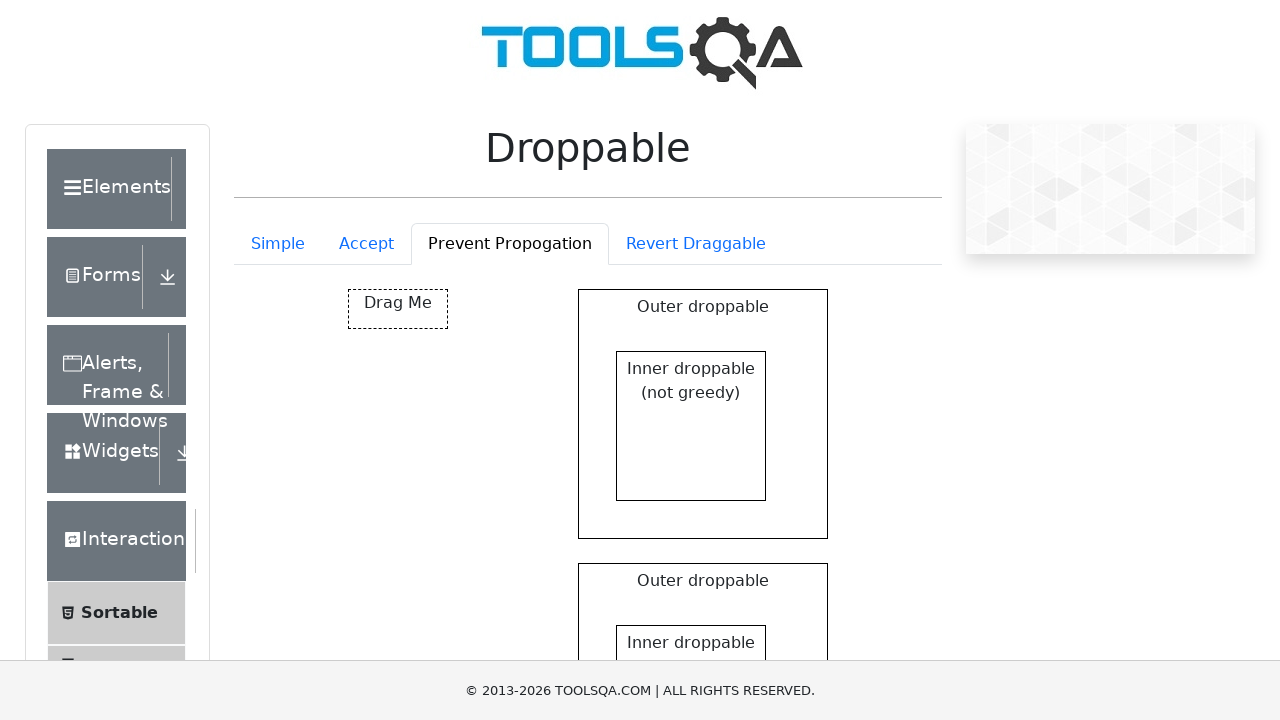

Located drag box element in Prevent Propagation container
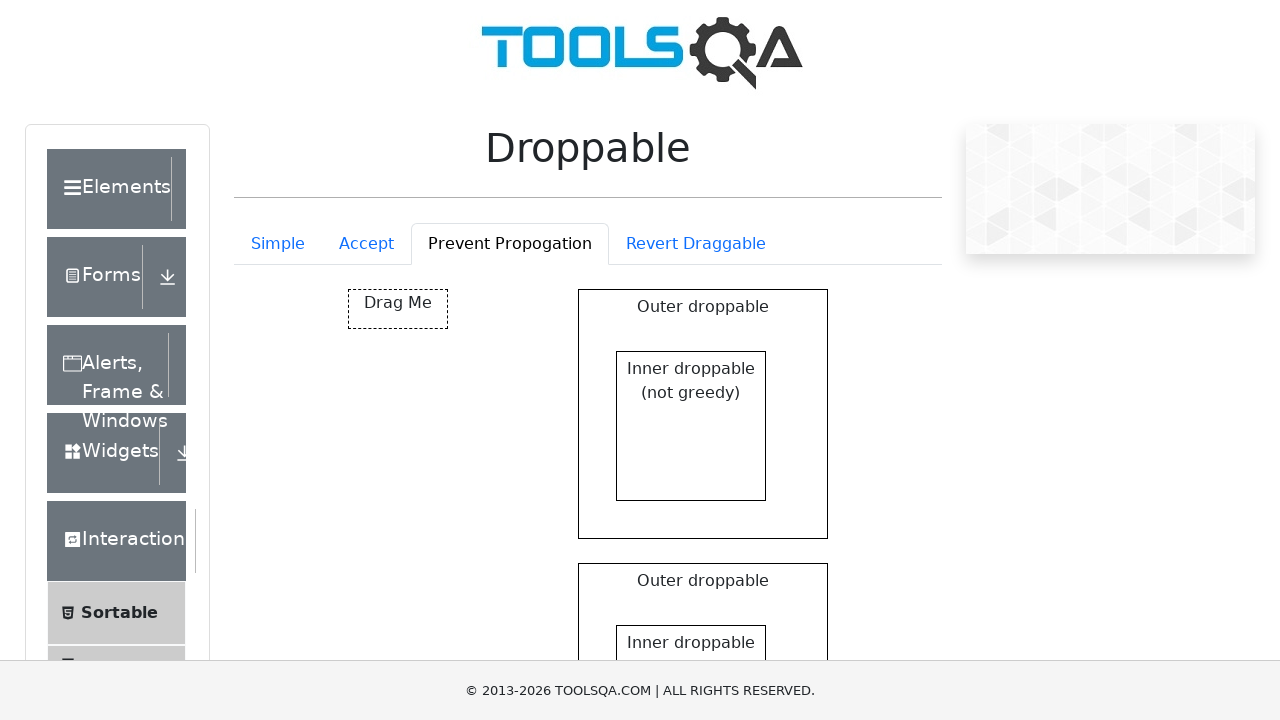

Located inner not-greedy droppable target
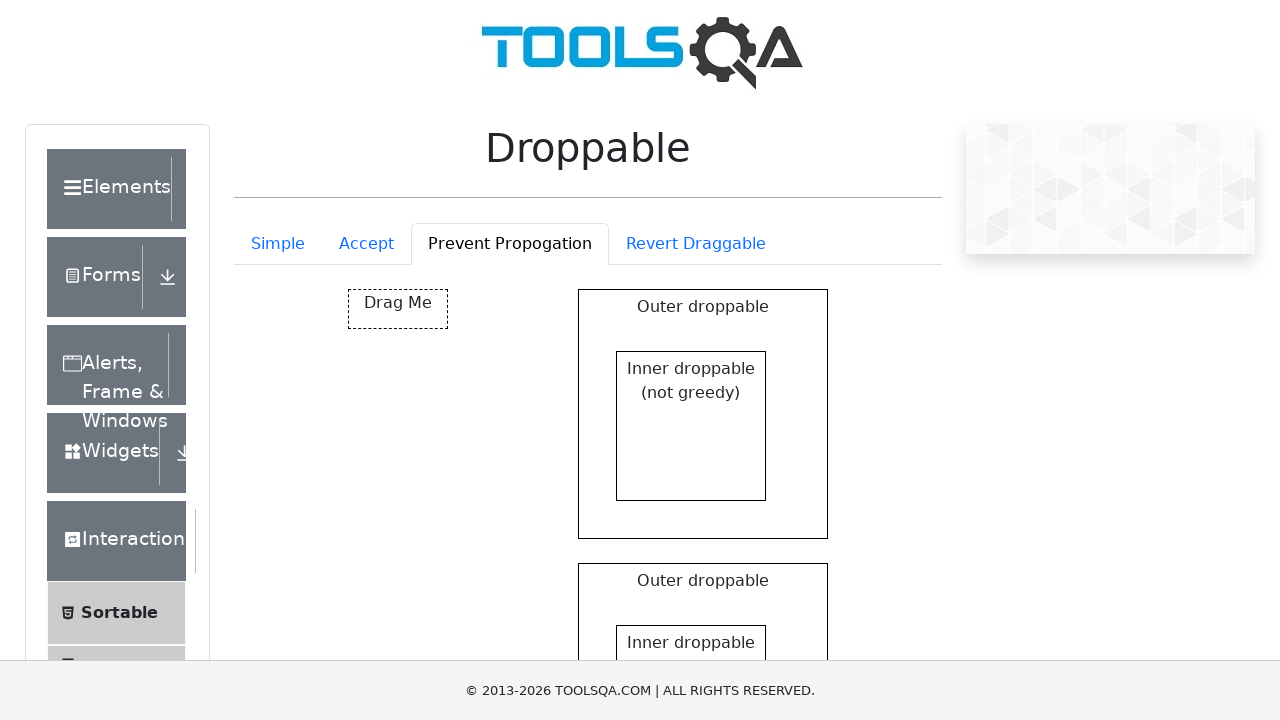

Dragged box to inner not-greedy droppable at (691, 426)
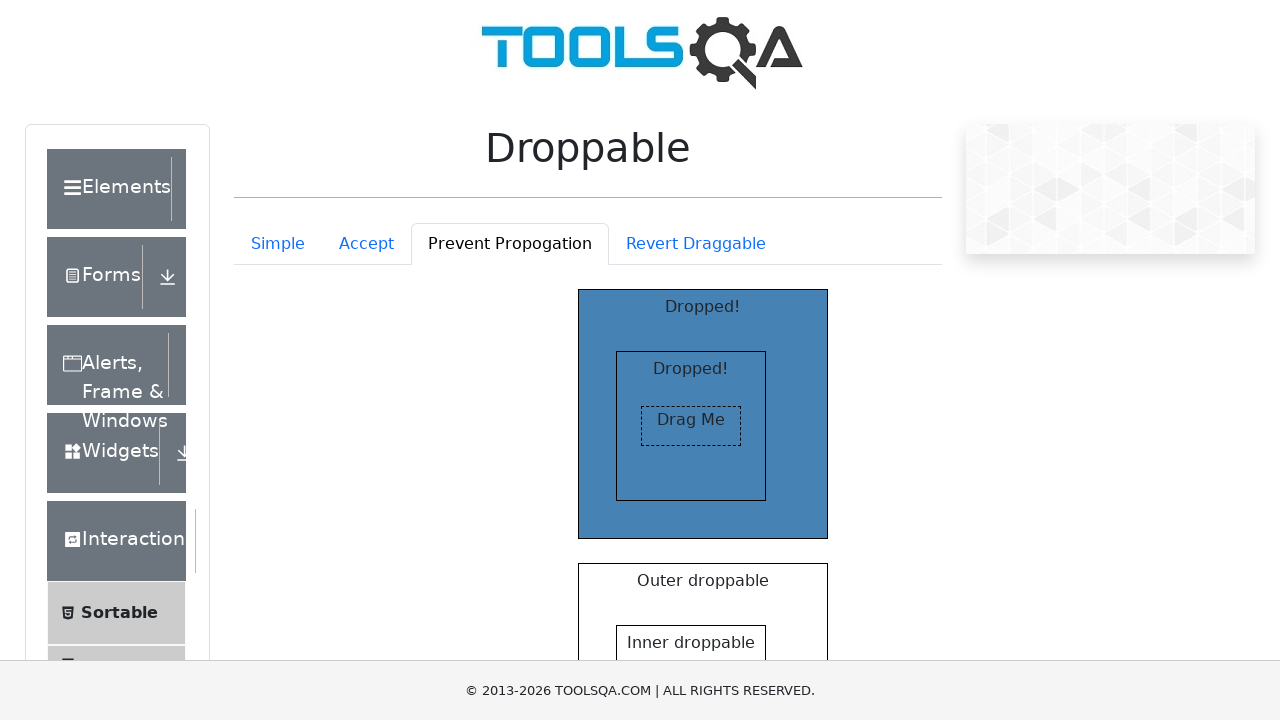

Retrieved outer not-greedy droppable text content
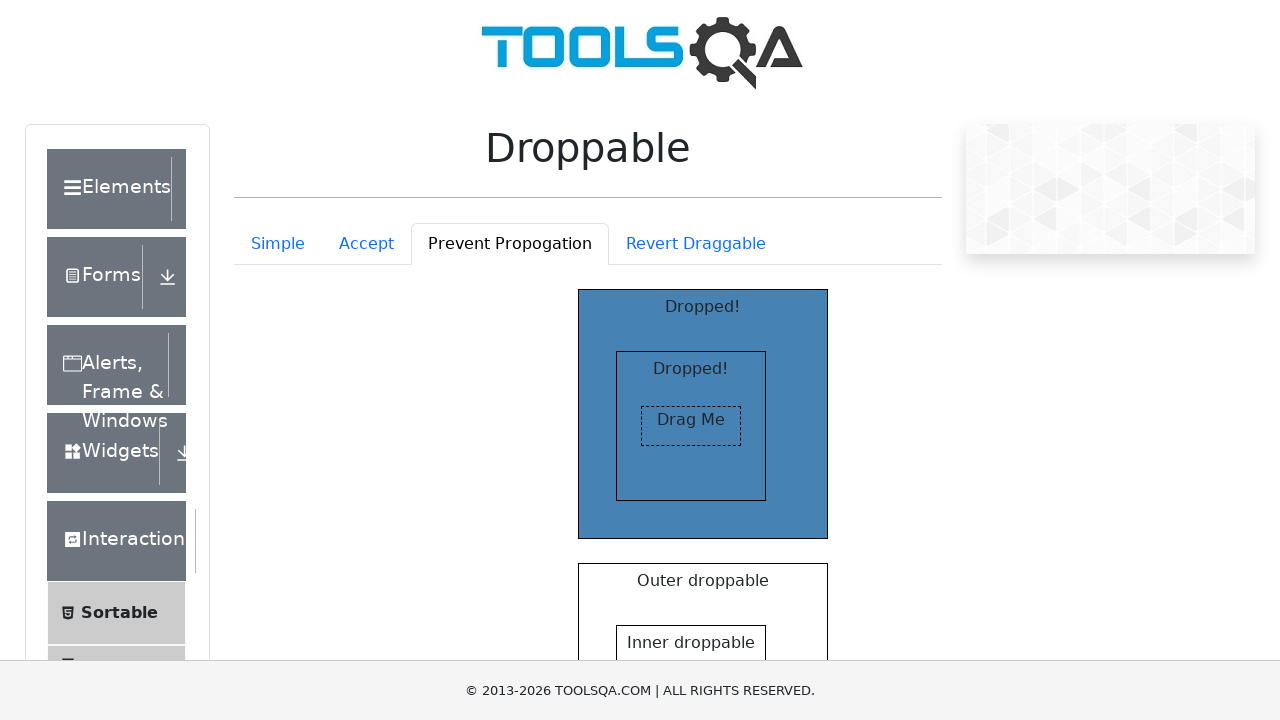

Verified 'Dropped!' text appears in outer droppable, confirming not-greedy behavior
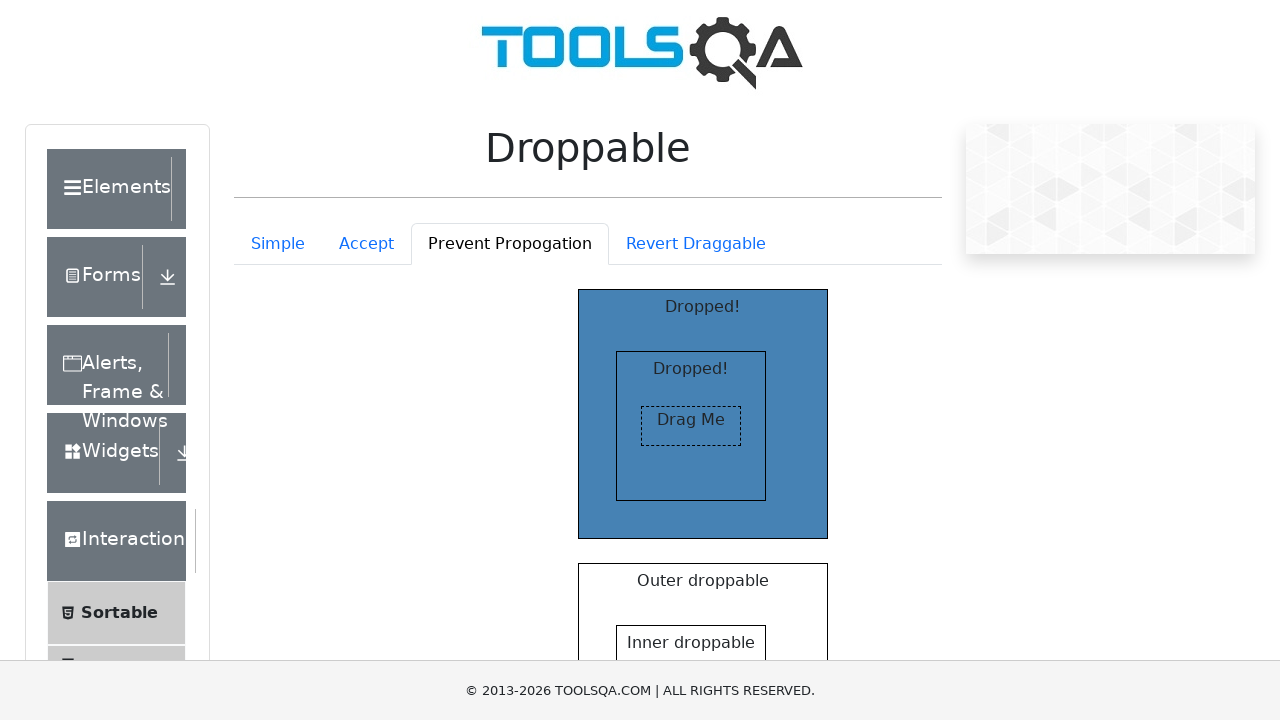

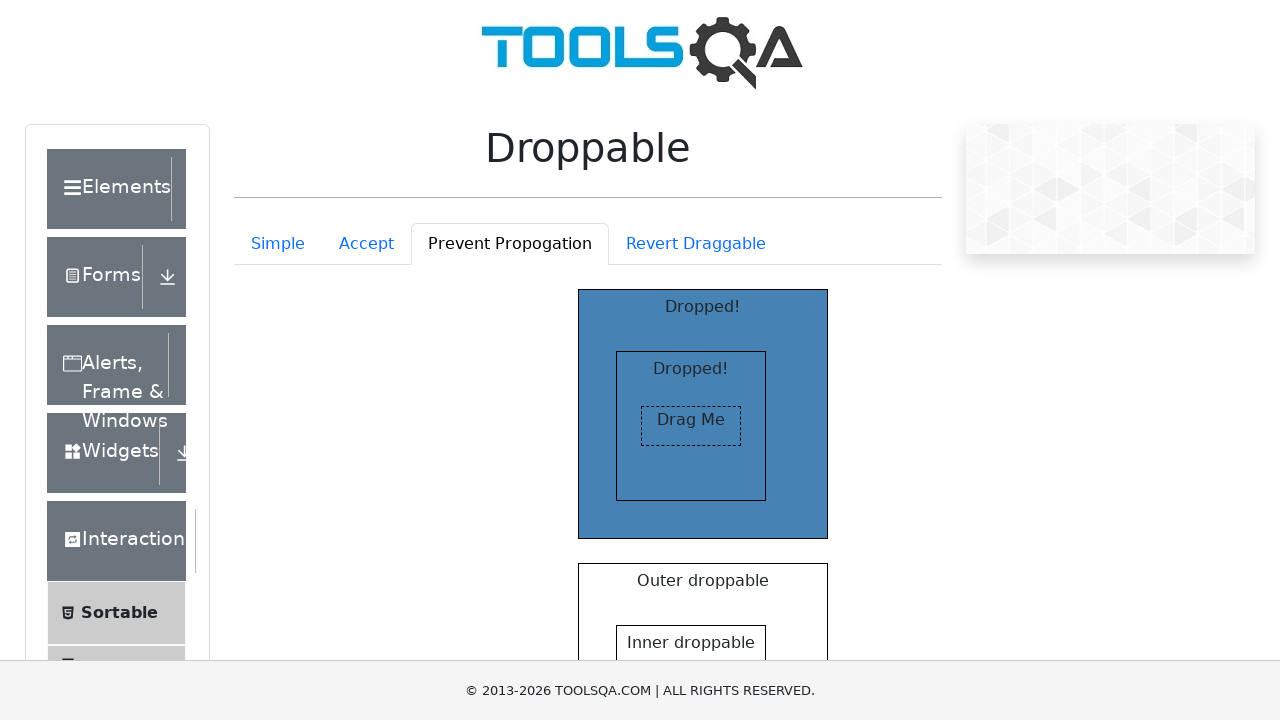